Tests filtering to display only completed items

Starting URL: https://demo.playwright.dev/todomvc

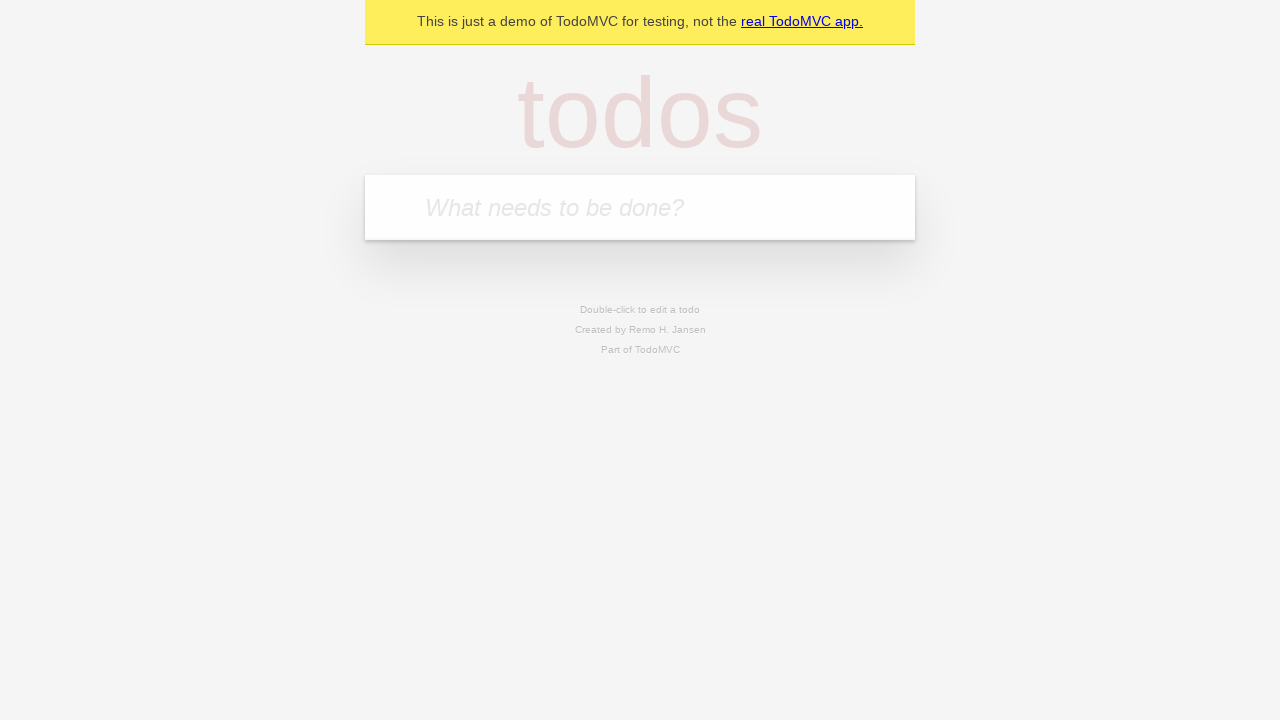

Filled new todo input with 'buy some cheese' on .new-todo
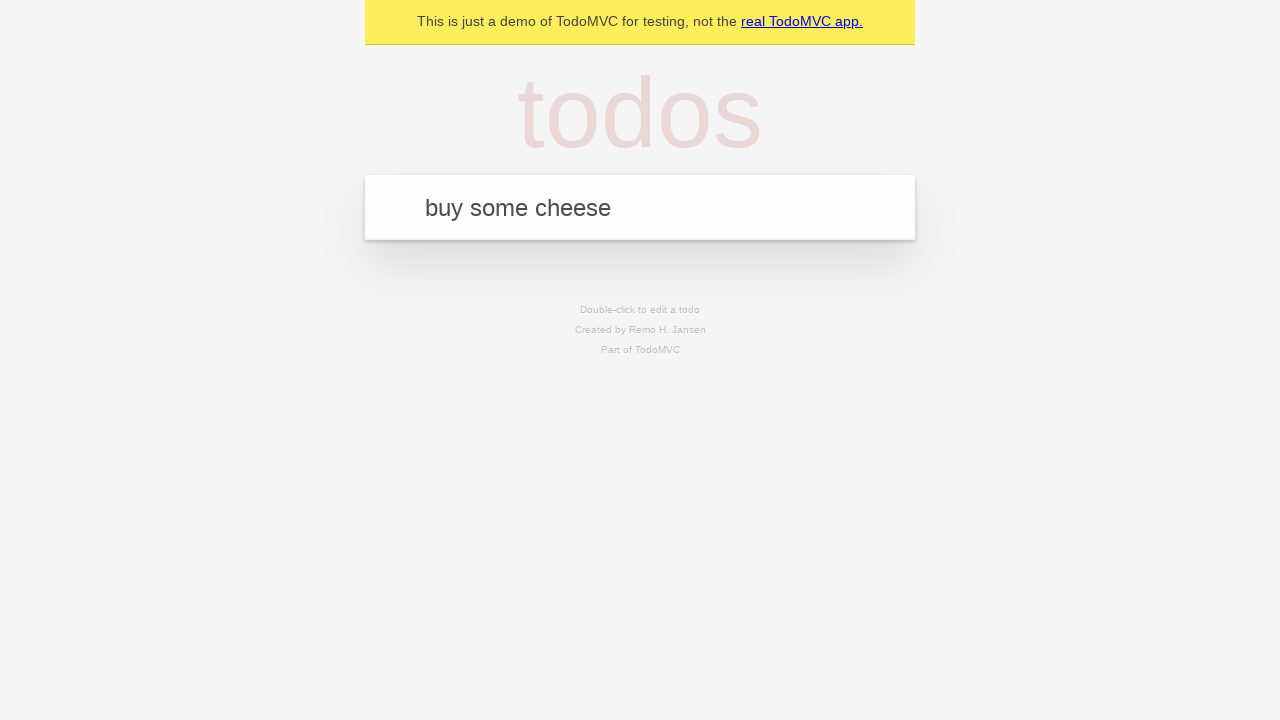

Pressed Enter to add first todo on .new-todo
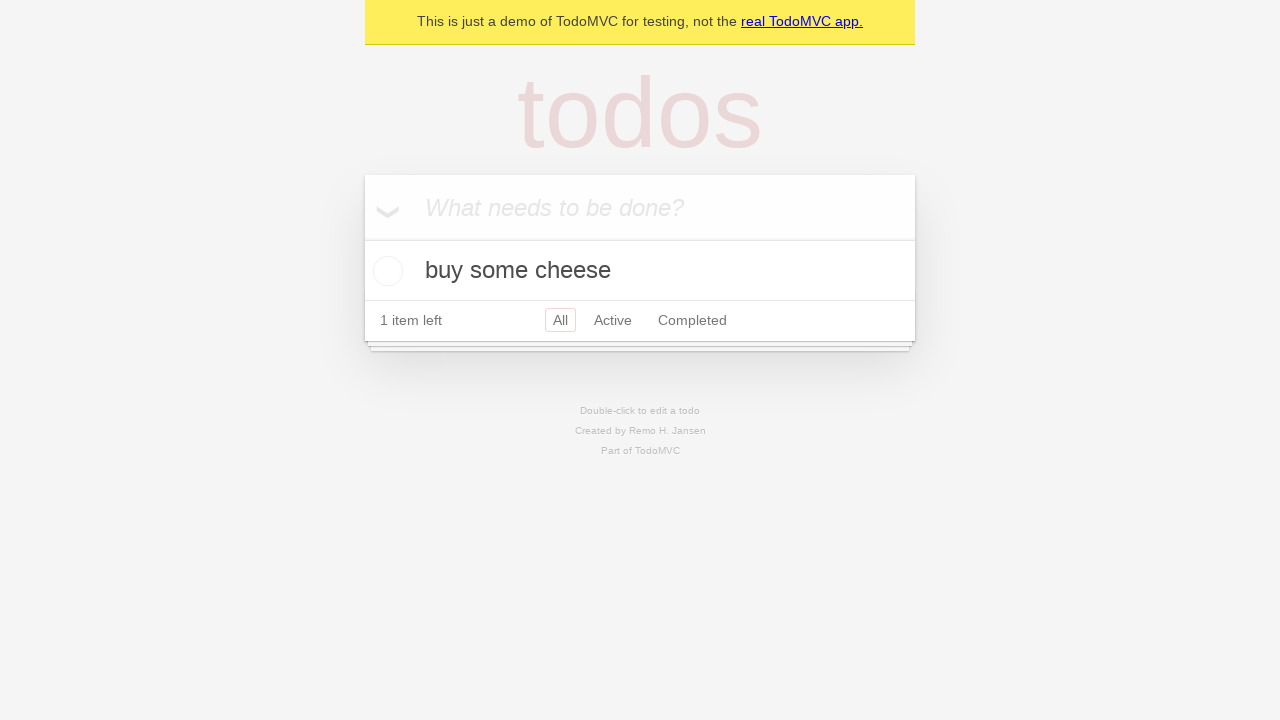

Filled new todo input with 'feed the cat' on .new-todo
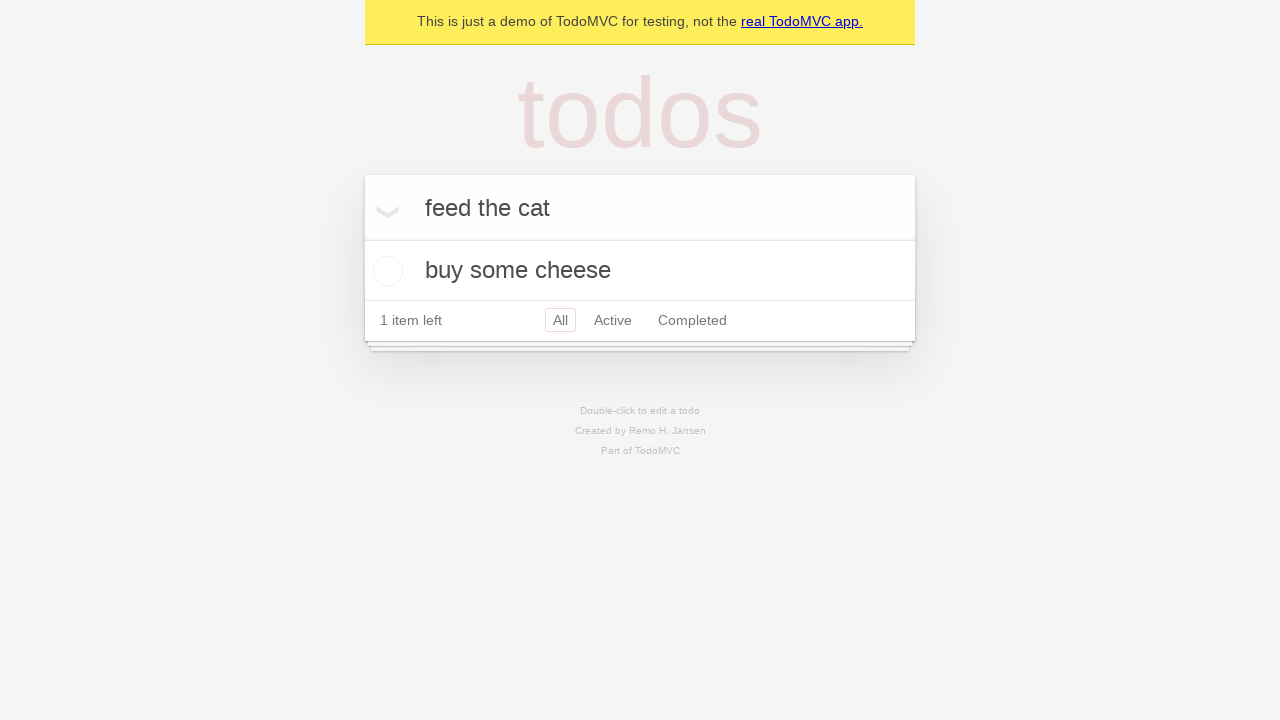

Pressed Enter to add second todo on .new-todo
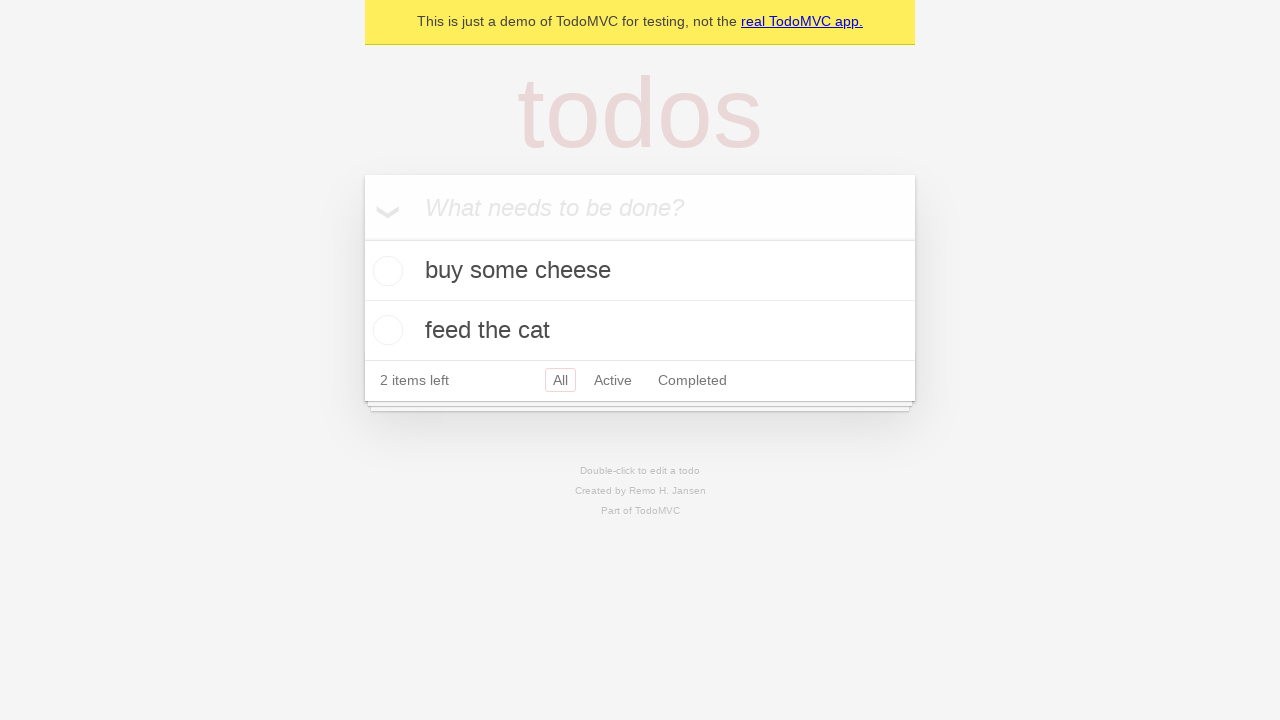

Filled new todo input with 'book a doctors appointment' on .new-todo
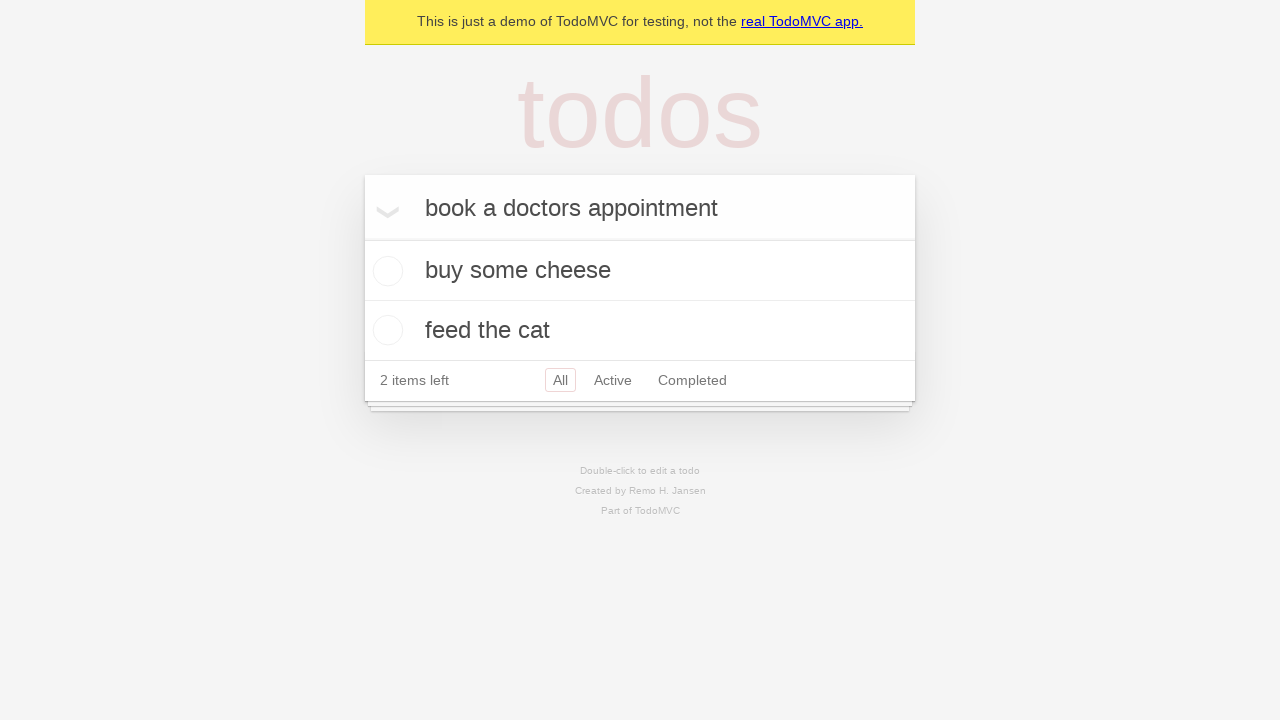

Pressed Enter to add third todo on .new-todo
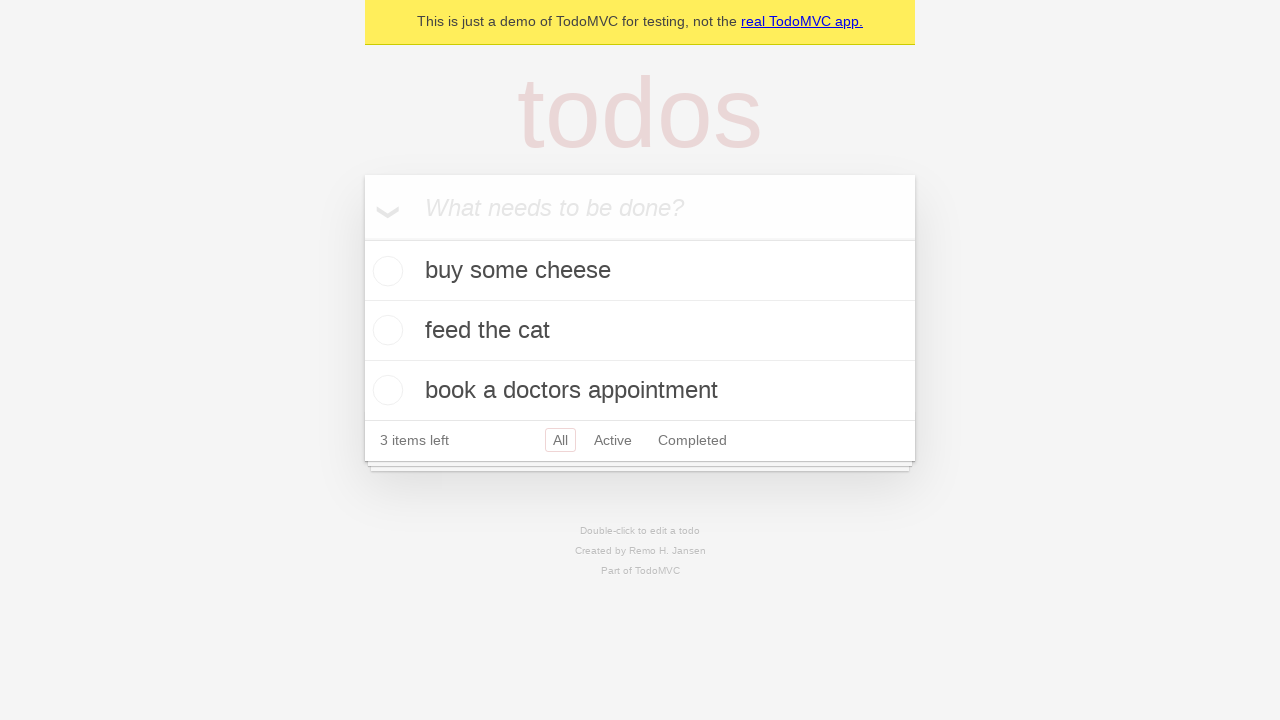

Waited for all three todo items to load
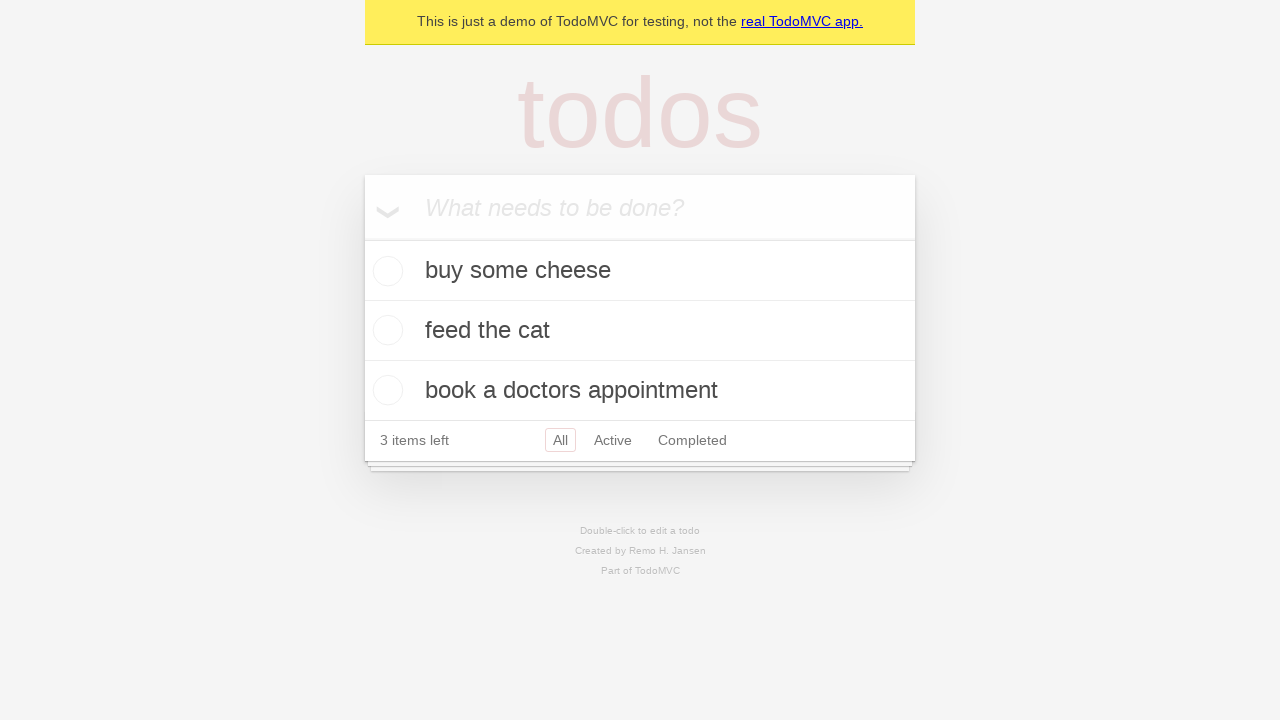

Marked second todo item as completed at (385, 330) on .todo-list li .toggle >> nth=1
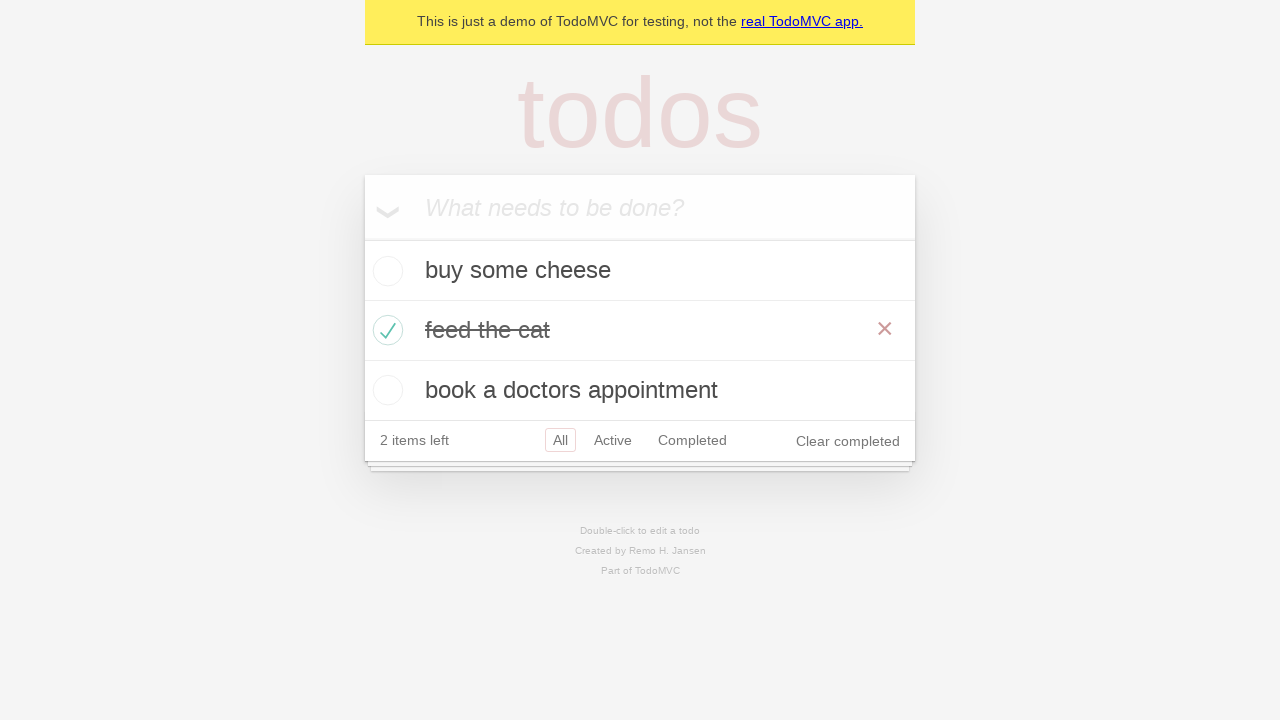

Clicked Completed filter to display only completed items at (692, 440) on .filters >> text=Completed
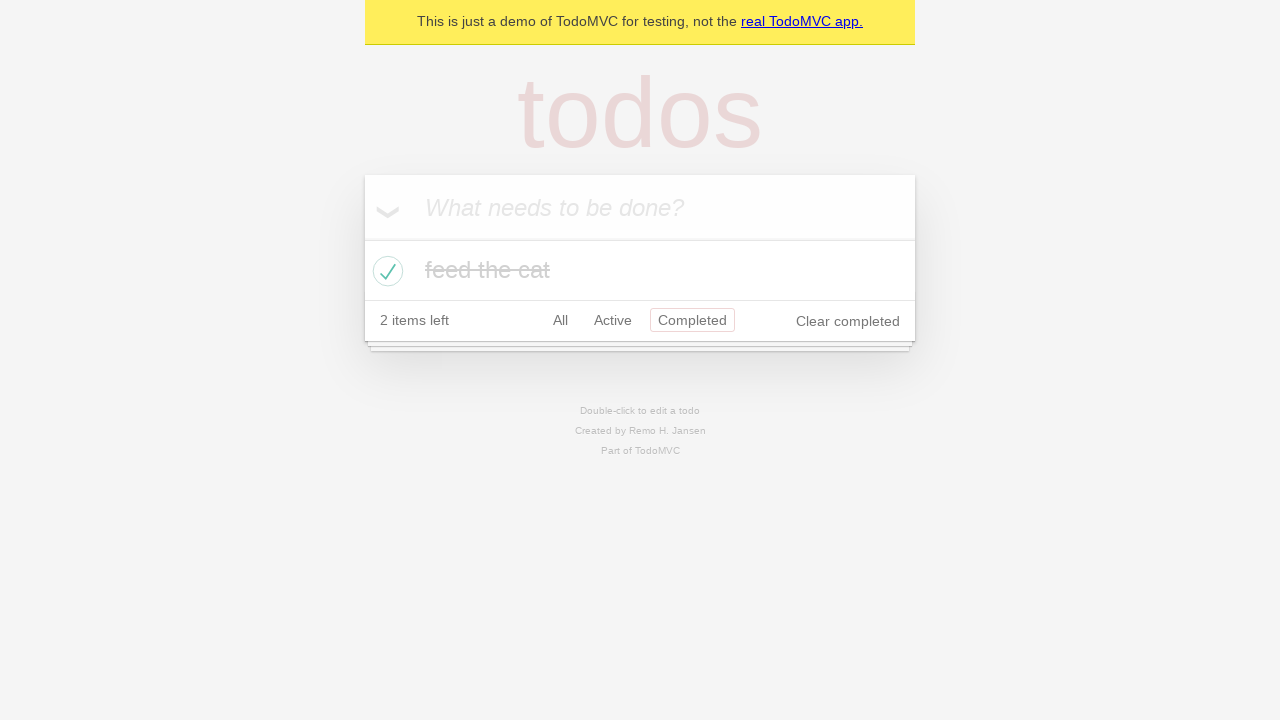

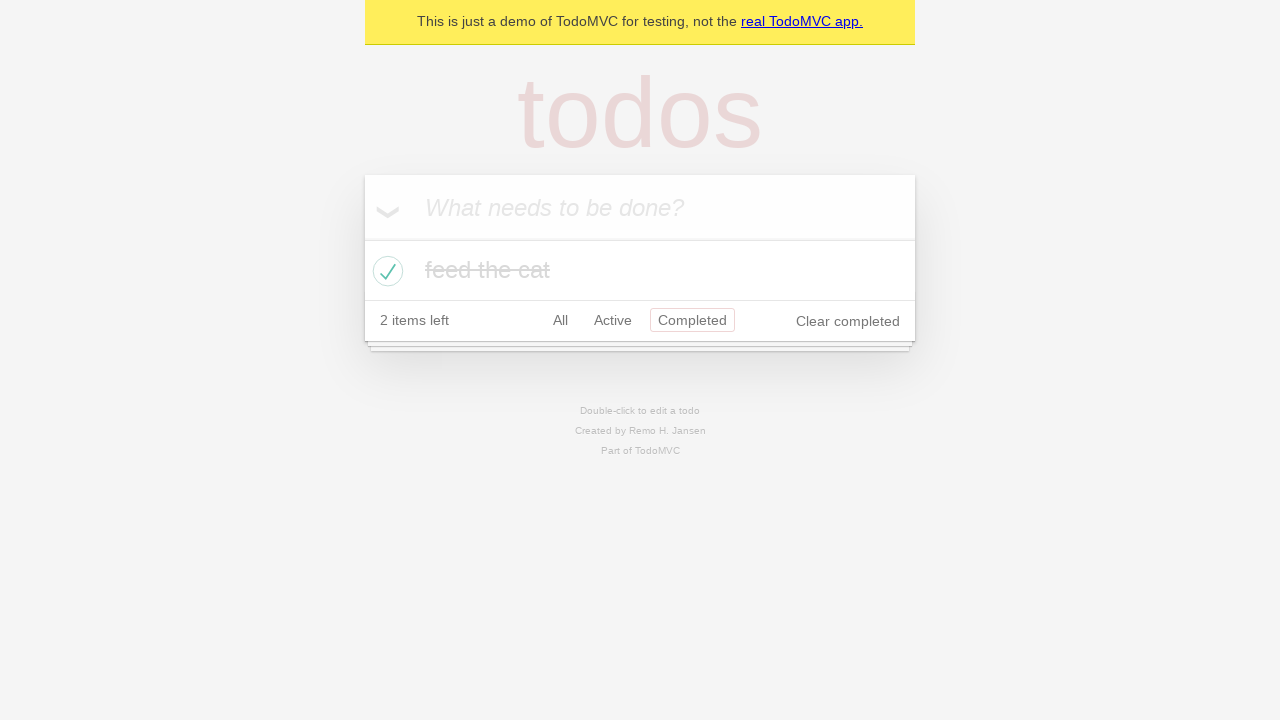